Tests various web element interactions including form filling, element visibility checks, and element state verification on a basic form page

Starting URL: https://automationfc.github.io/basic-form/index.html

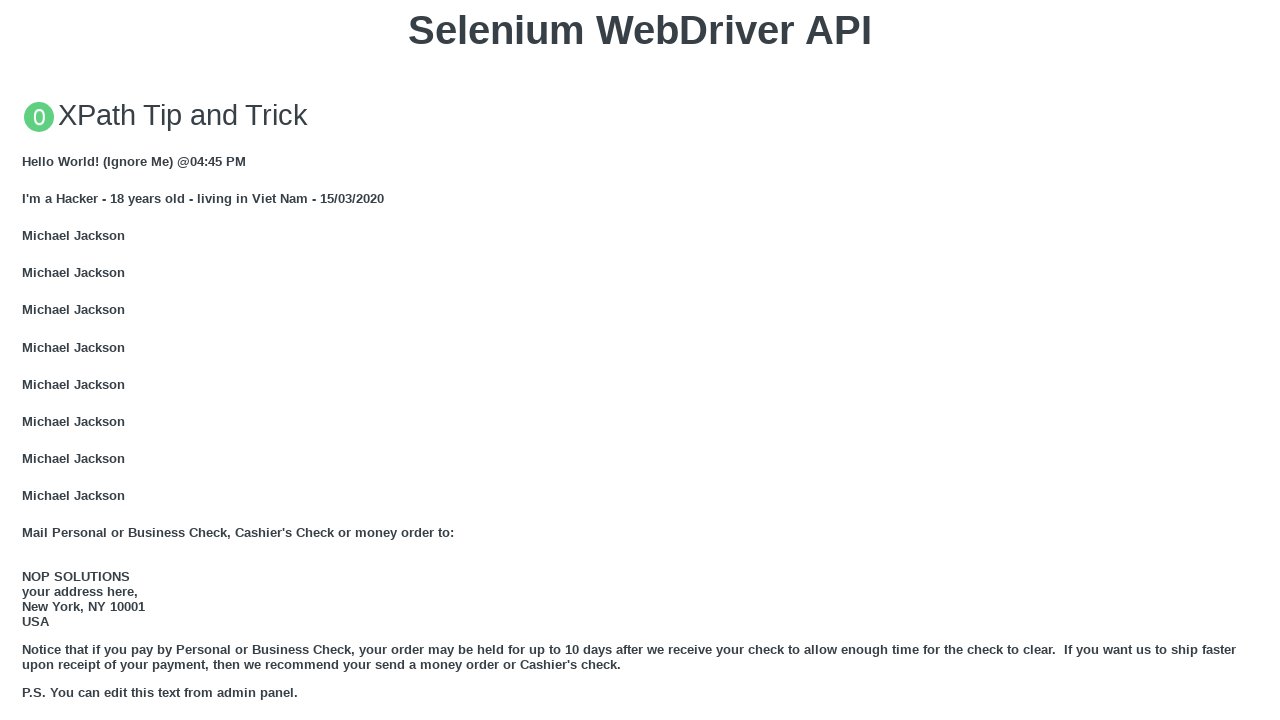

Filled email textbox with 'automationfc.vn@gmail.com' on xpath=//input[@id='mail']
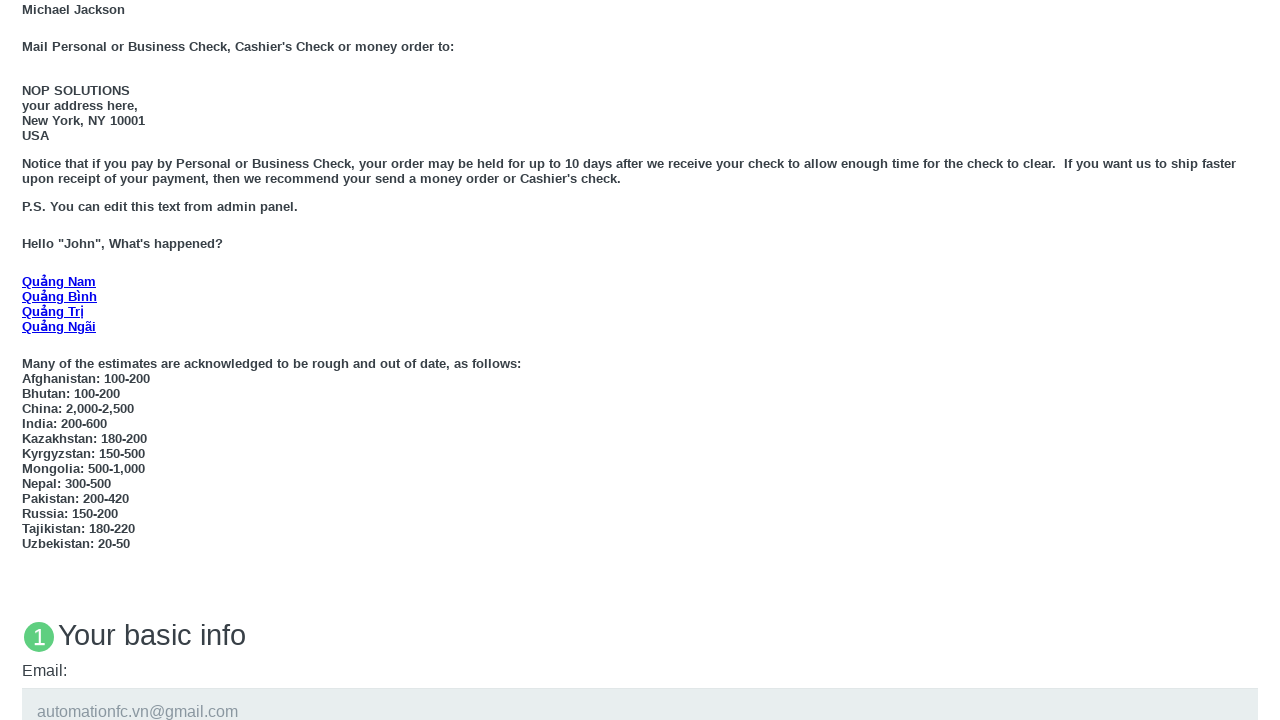

Cleared email textbox on xpath=//input[@id='mail']
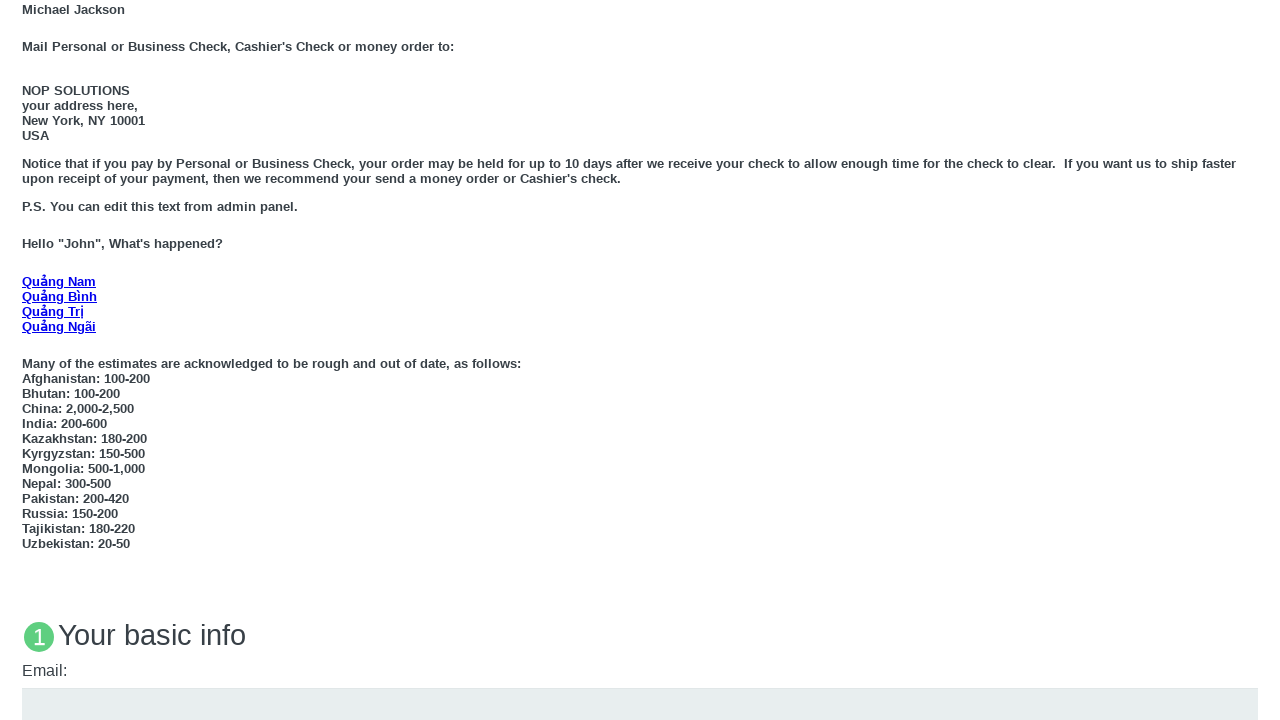

Refilled email textbox with 'automationfc.vn@gmail.com' on xpath=//input[@id='mail']
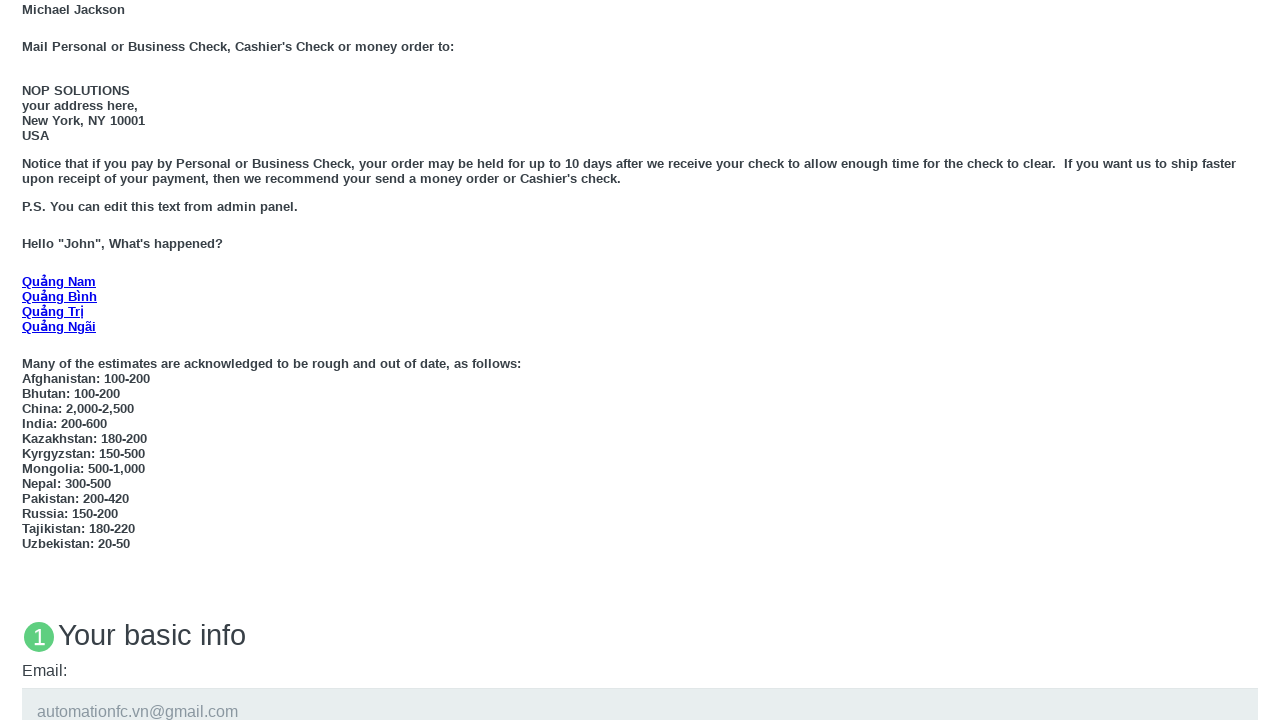

Clicked 'Under 18' radio button at (28, 360) on #under_18
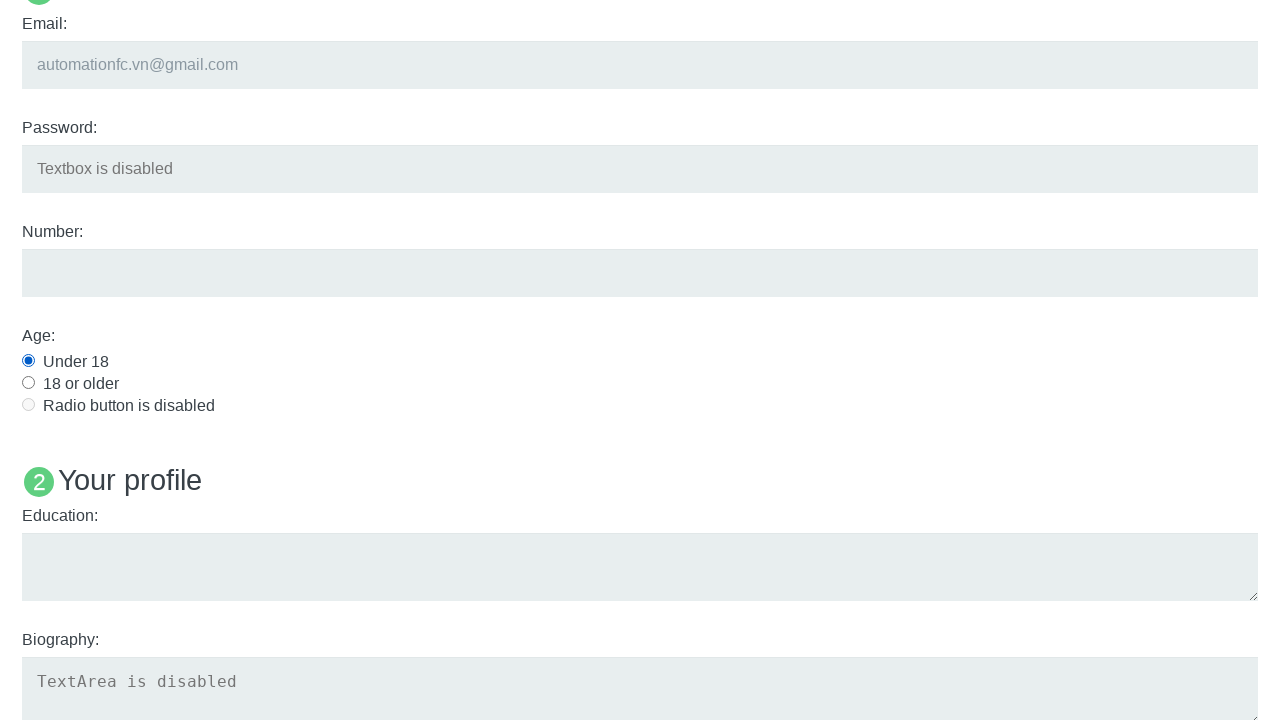

Verified email textbox is visible
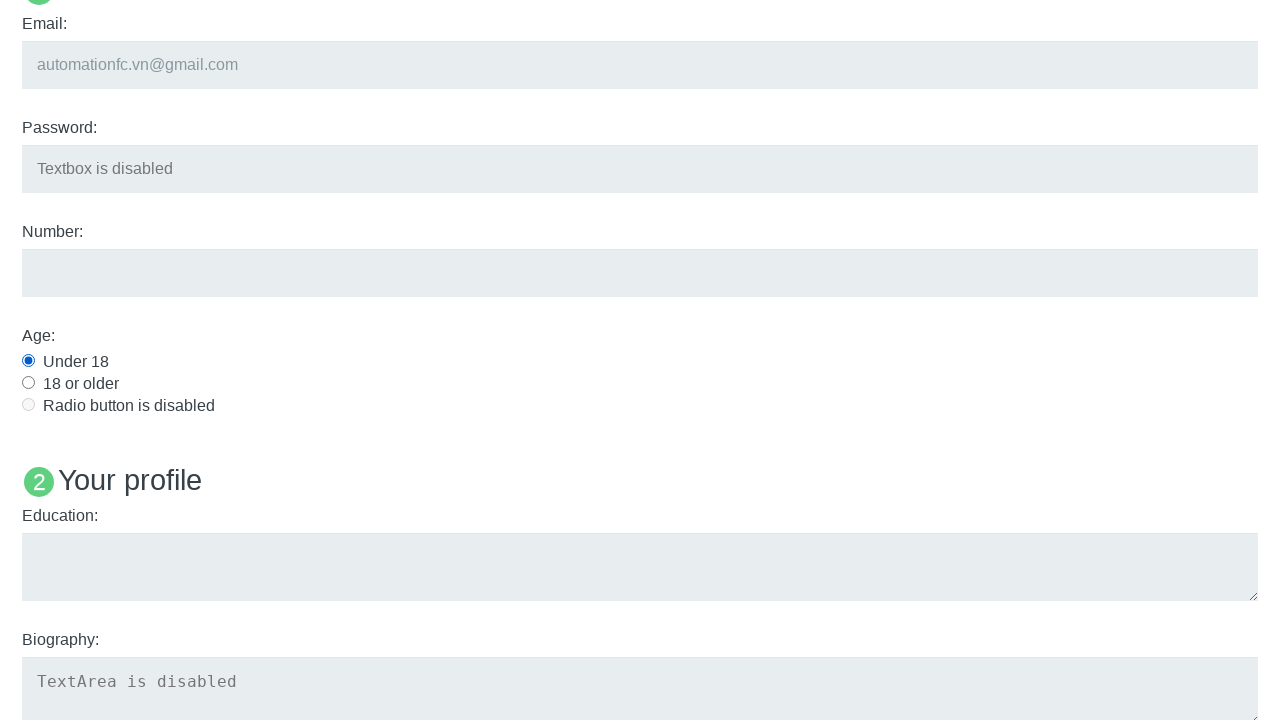

Verified user avatar h5 element is not visible
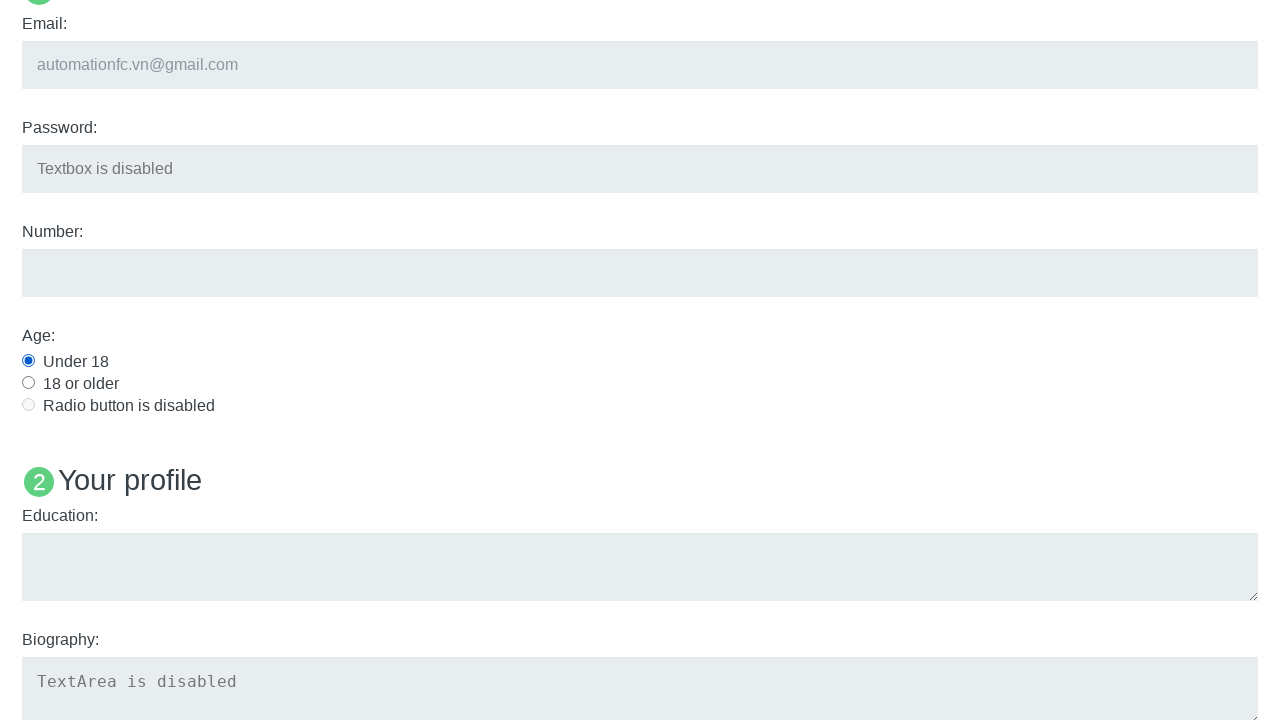

Verified disabled button is not enabled
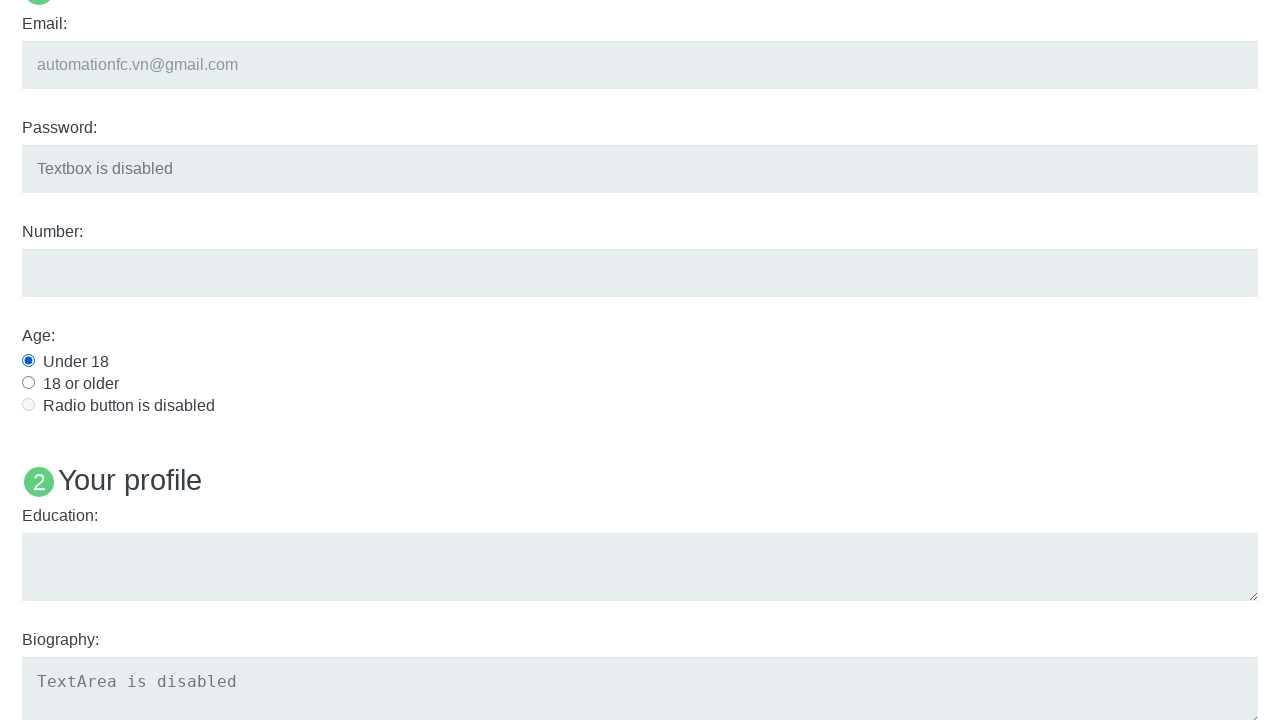

Verified 'Under 18' radio button is checked
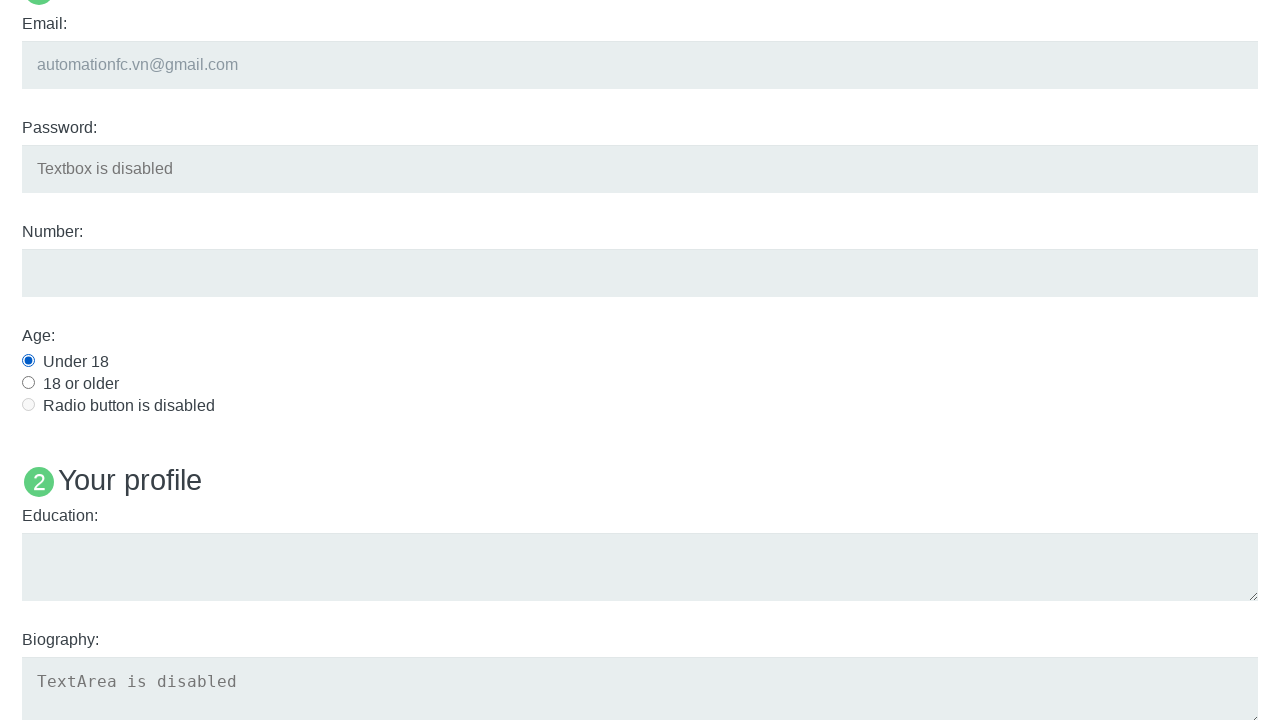

Retrieved password field placeholder attribute: 'None'
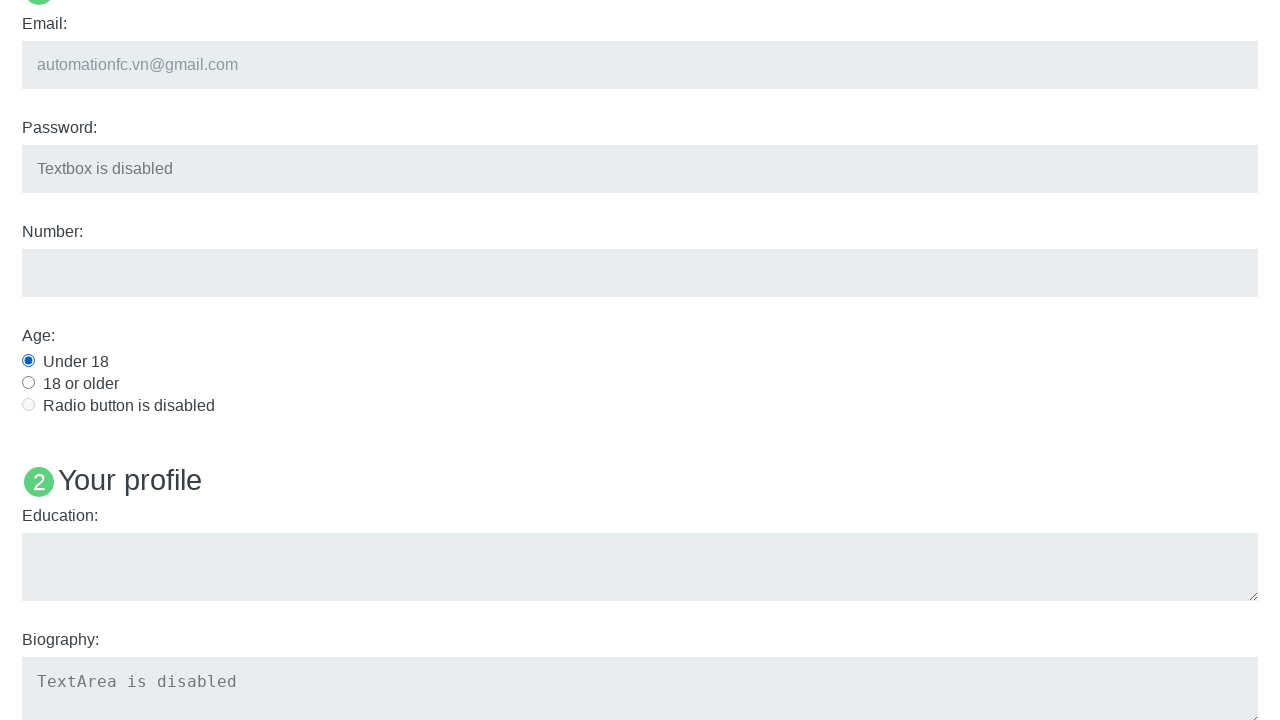

Retrieved disabled button background color: 'rgb(75, 201, 112)'
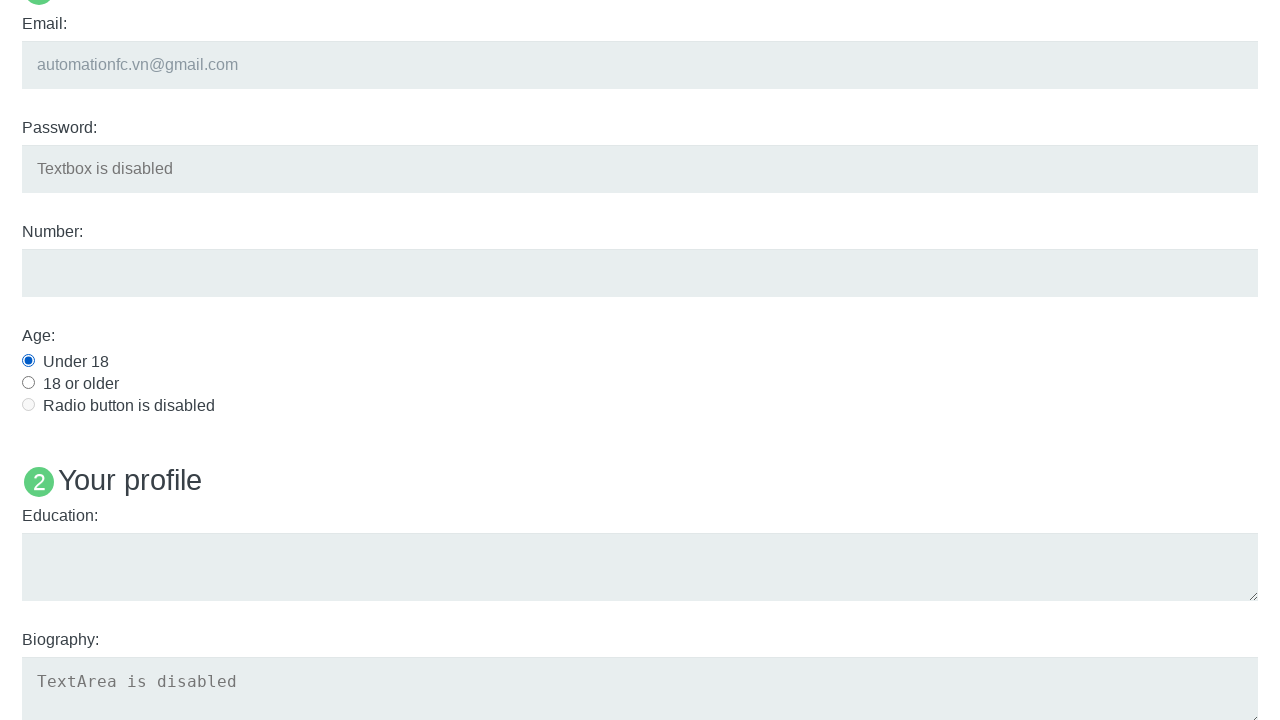

Retrieved disabled button font size: '18px'
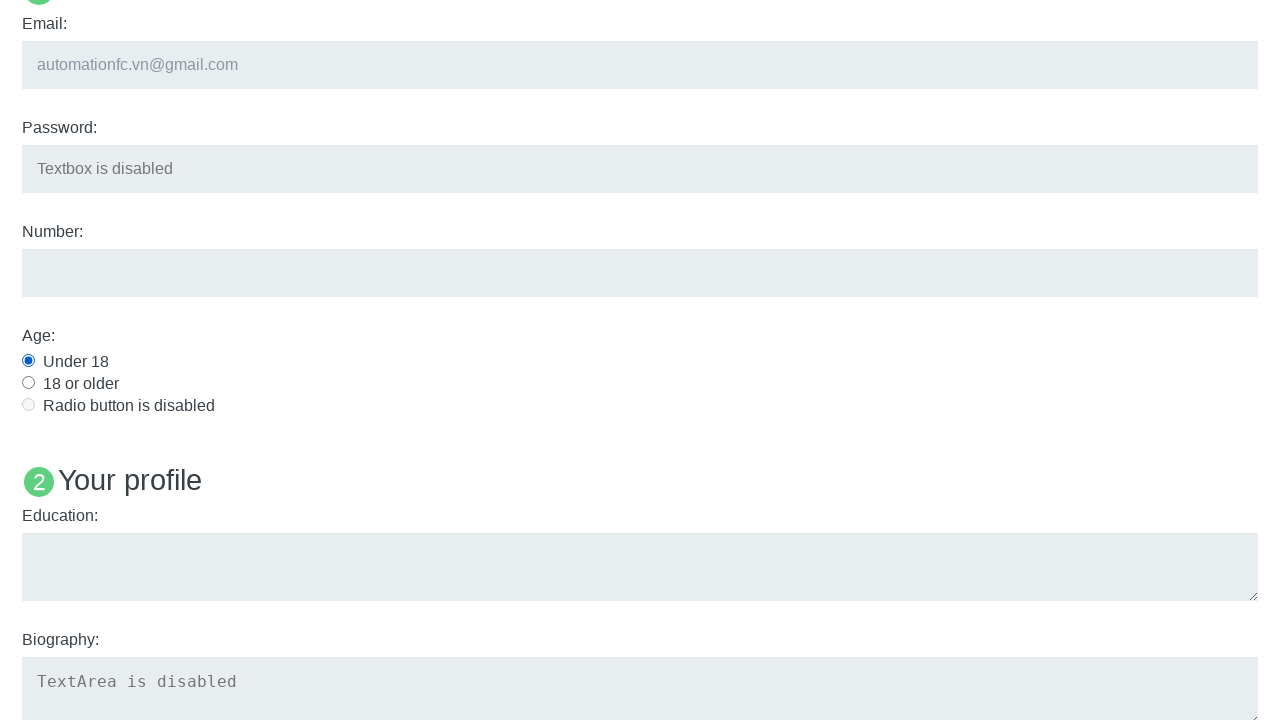

Retrieved disabled button tag name: 'button'
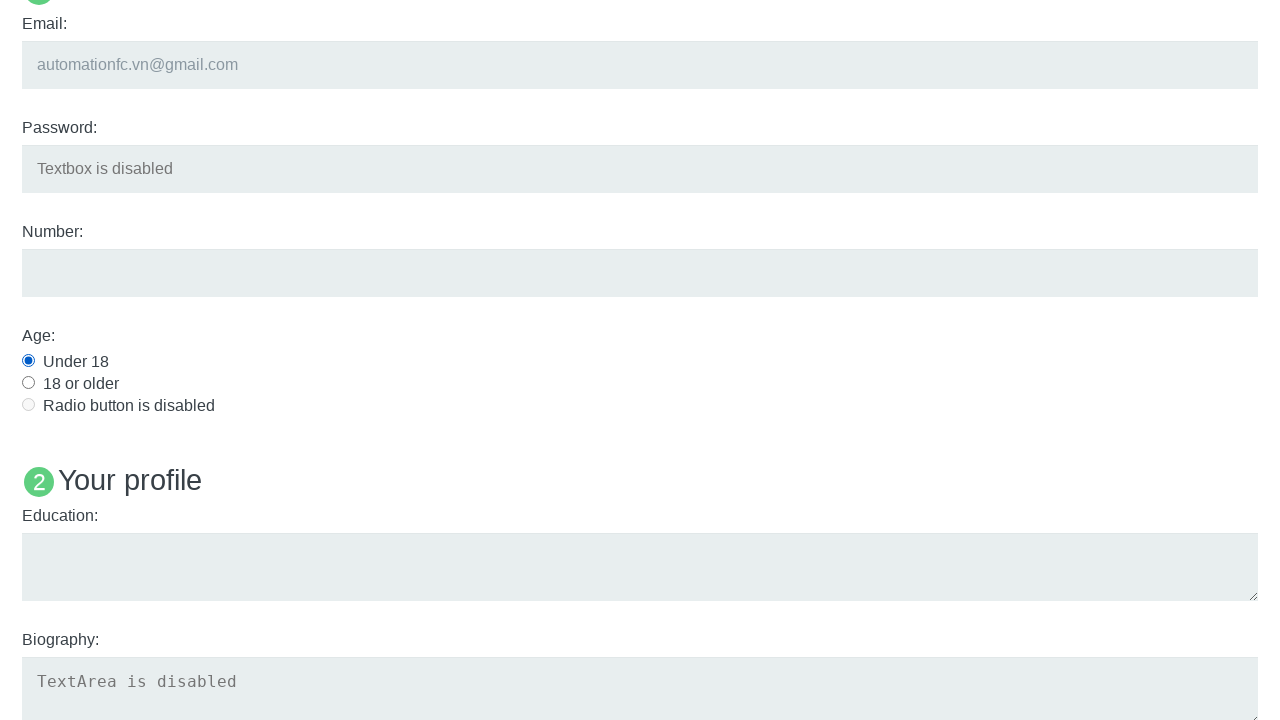

Retrieved h1 text content: 'Selenium WebDriver API'
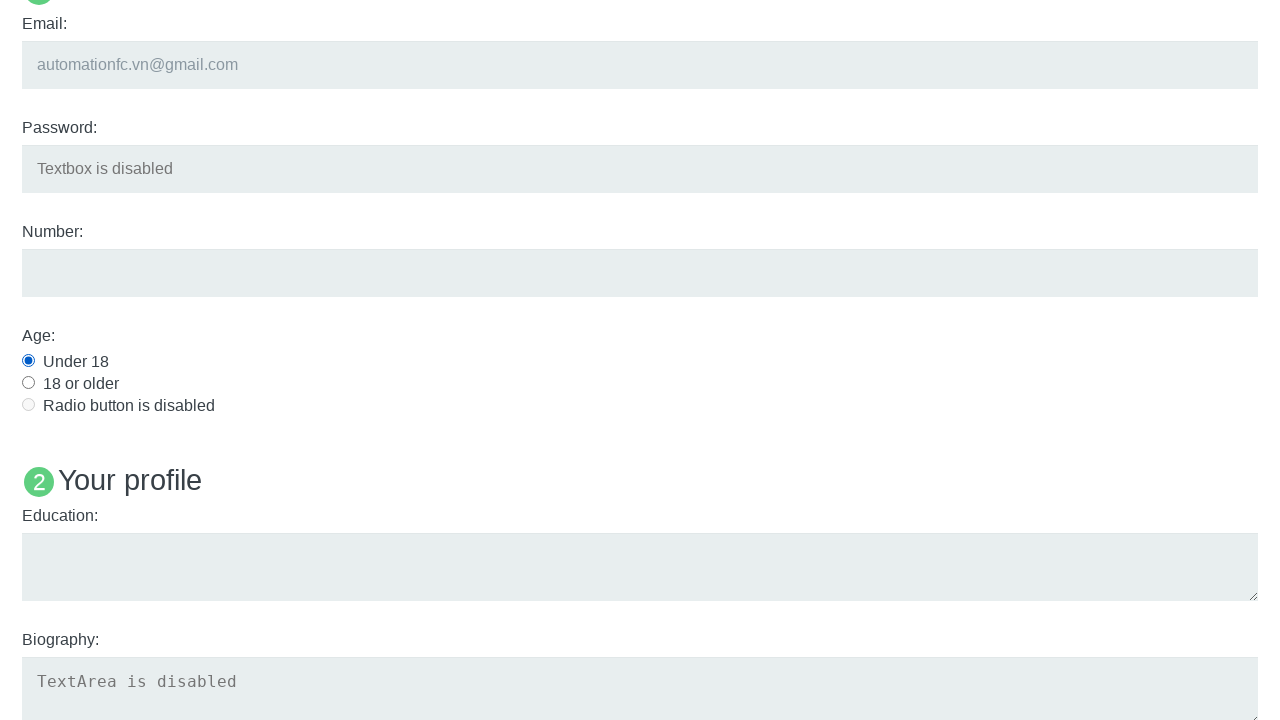

Found 19 links on the page
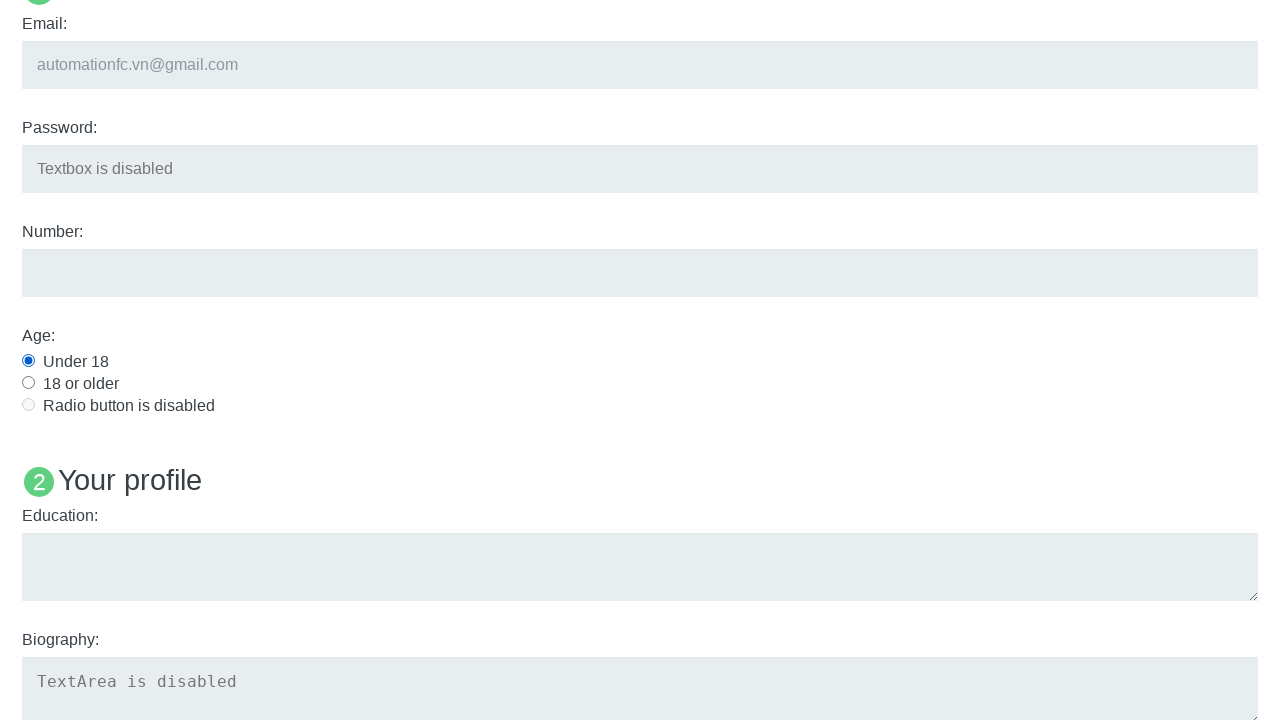

Printed link text: 'Quảng Nam'
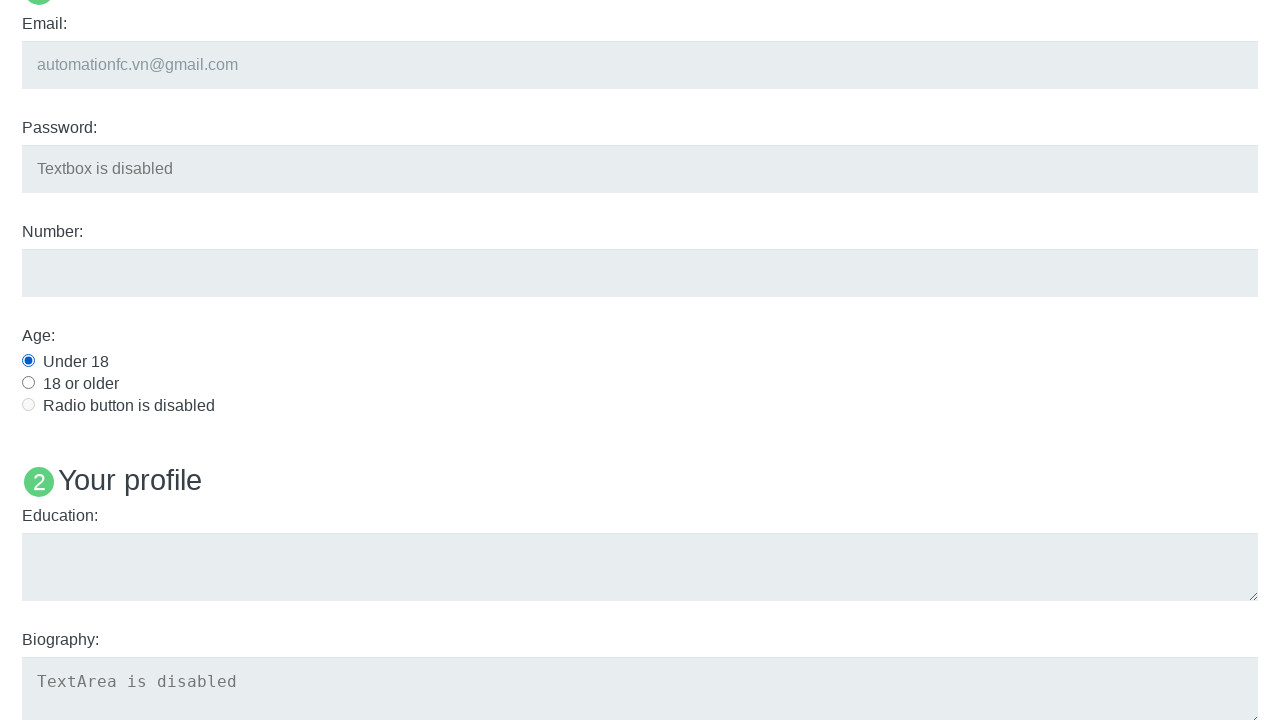

Printed link text: 'Quảng Bình'
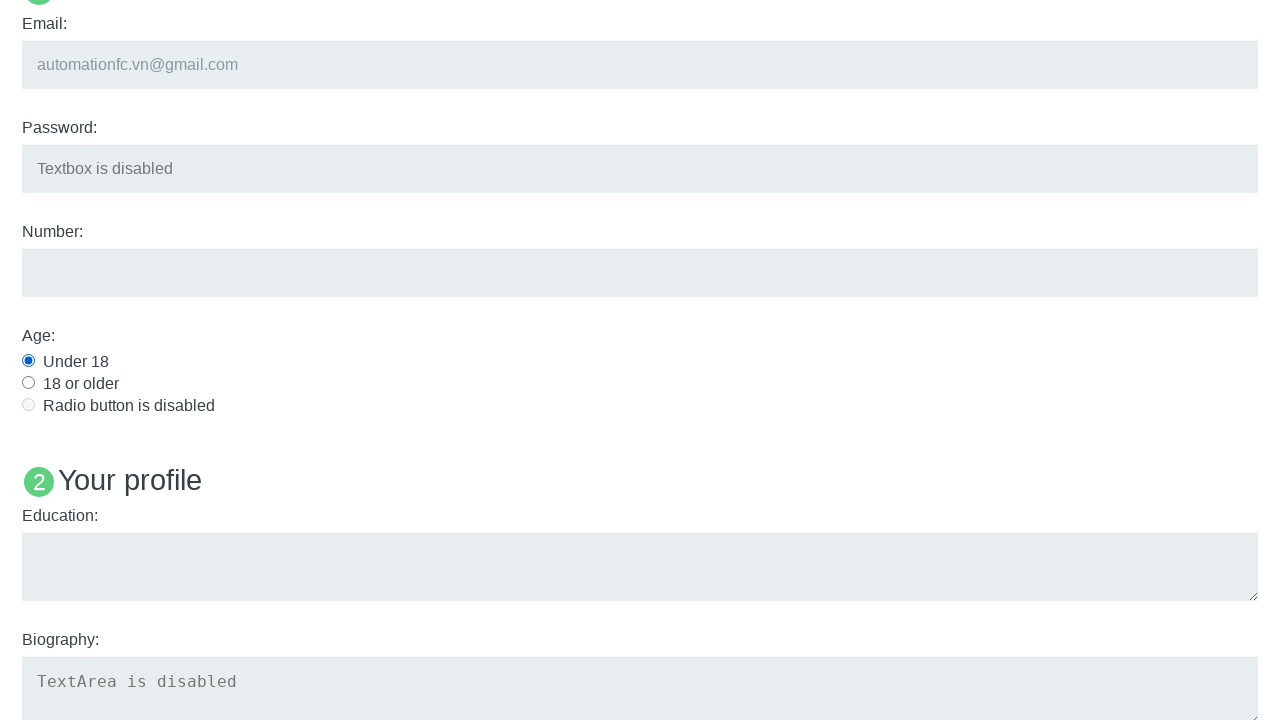

Printed link text: 'Quảng Trị'
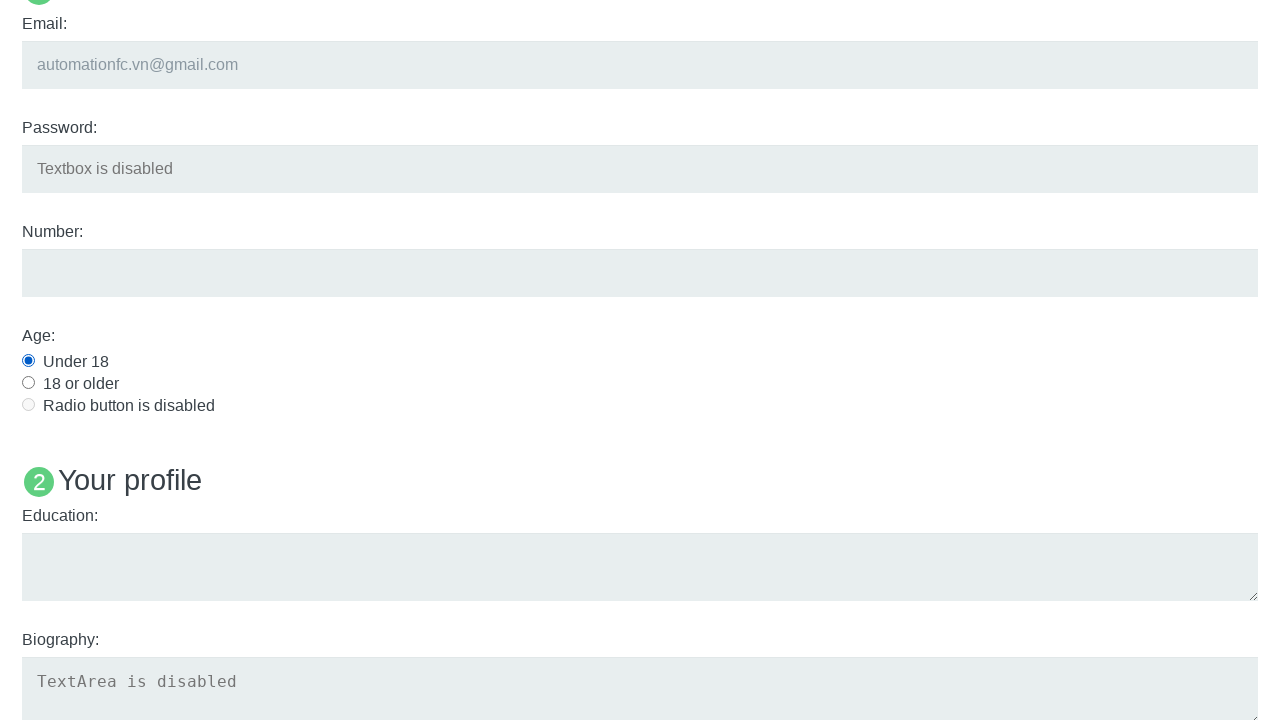

Printed link text: 'Quảng Ngãi'
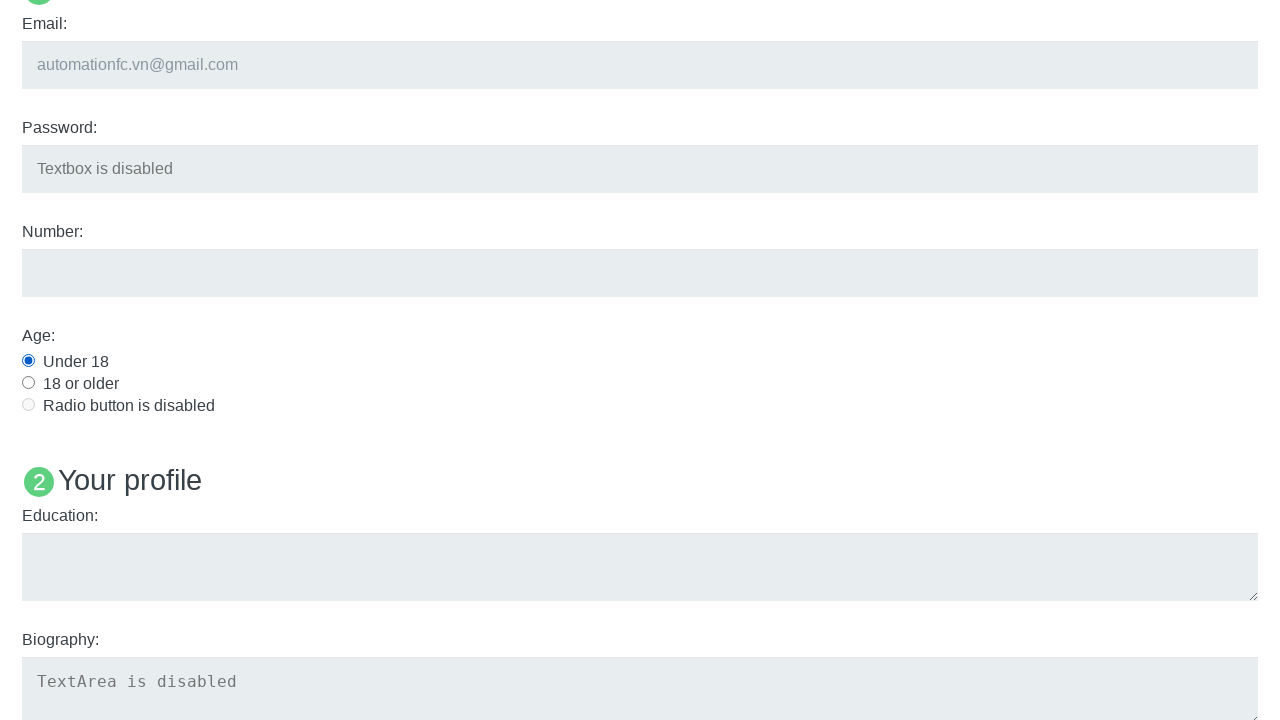

Printed link text: 'Element is display'
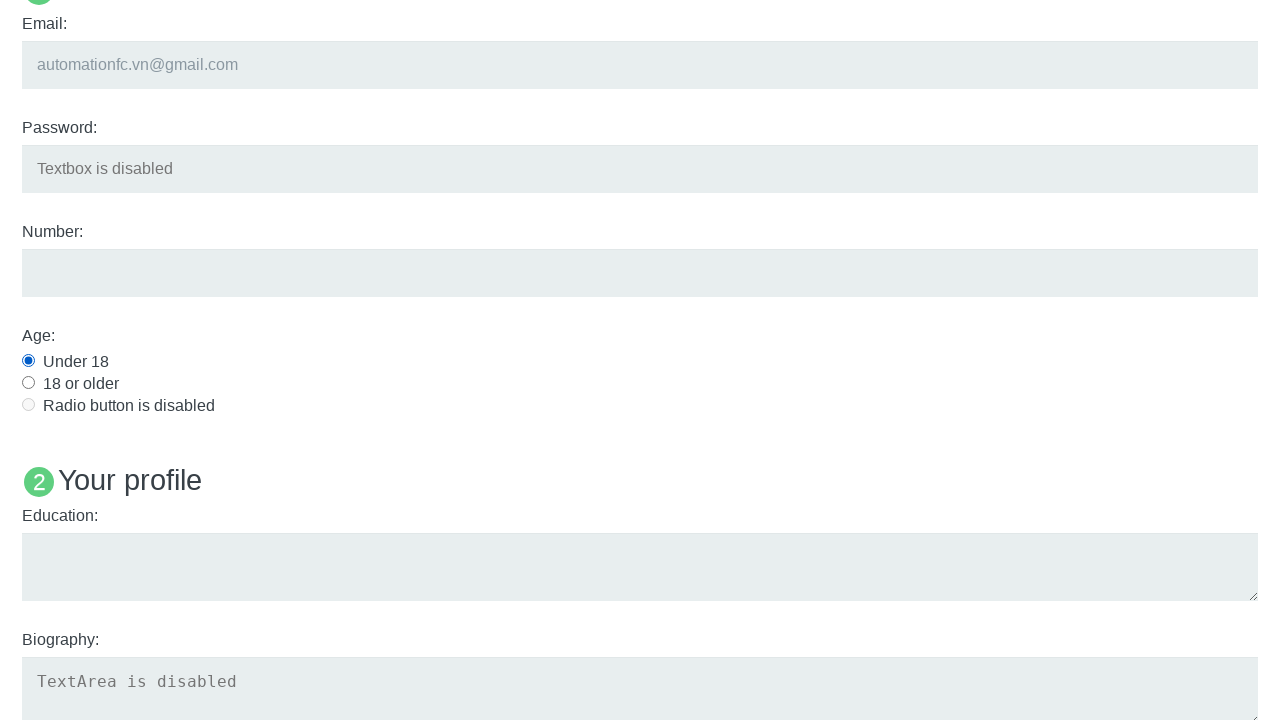

Printed link text: 'Element is disable'
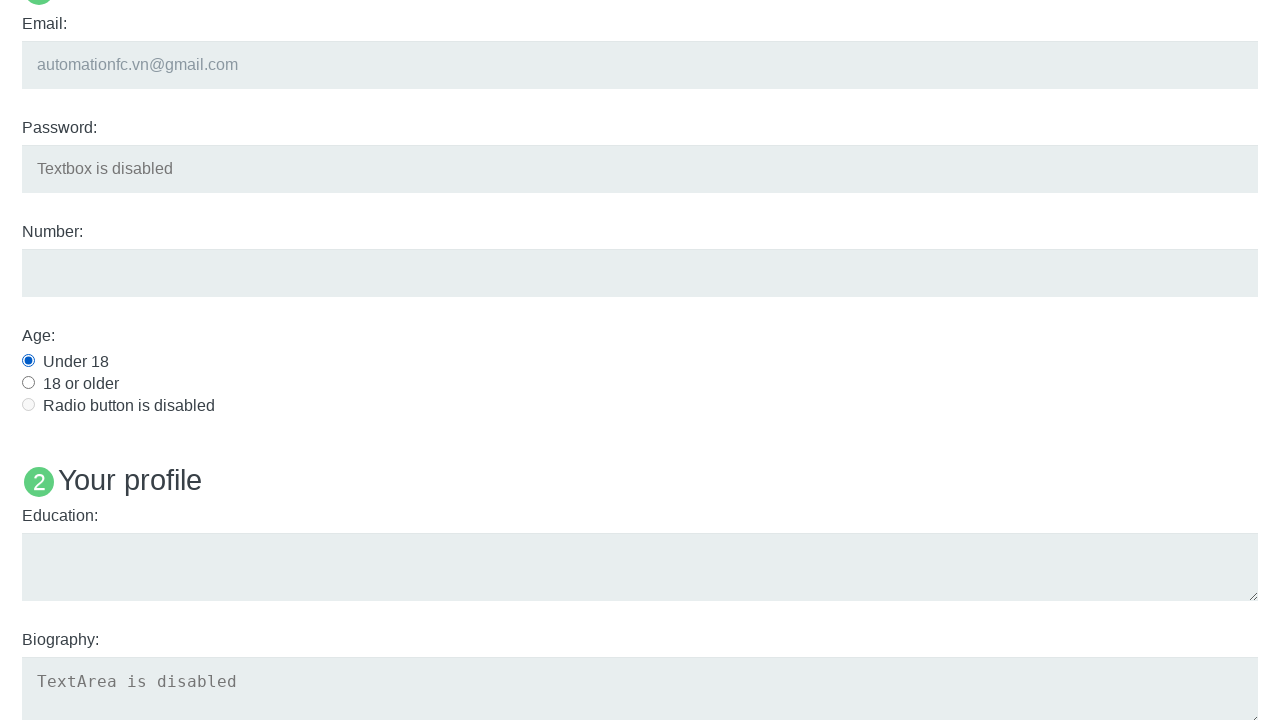

Printed link text: 'Element
                is select'
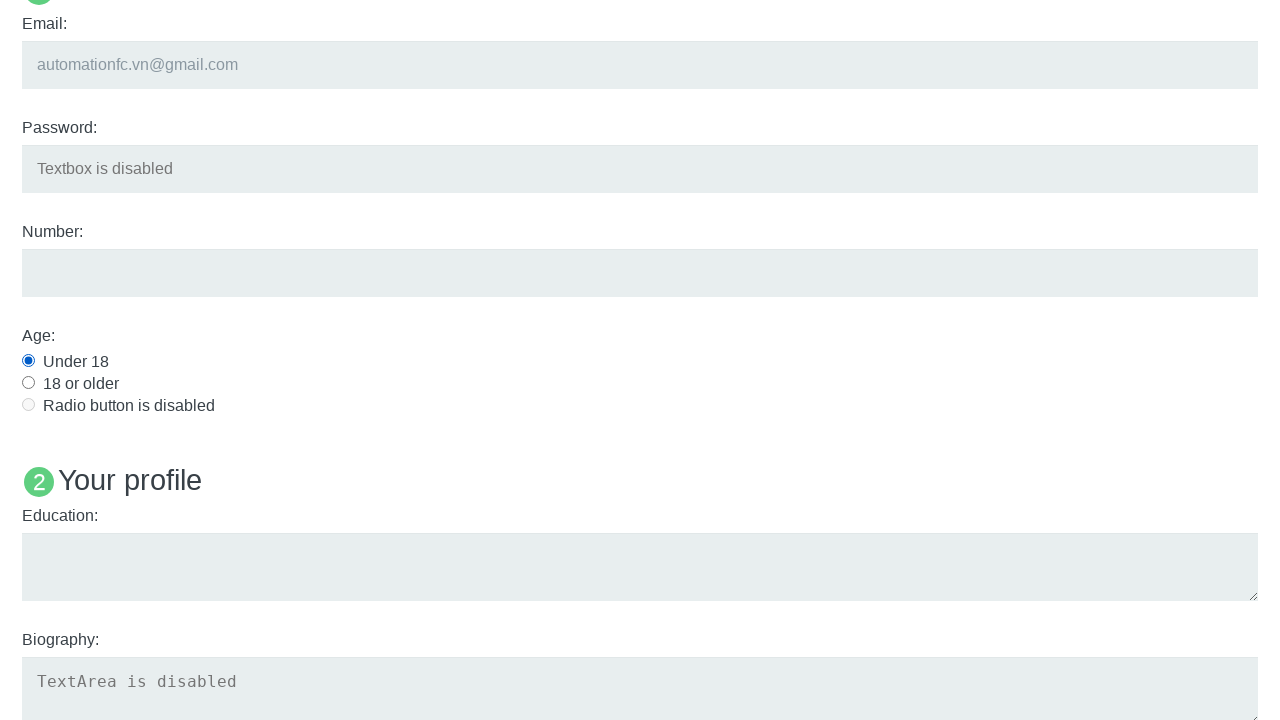

Printed link text: 'GOOGLE'
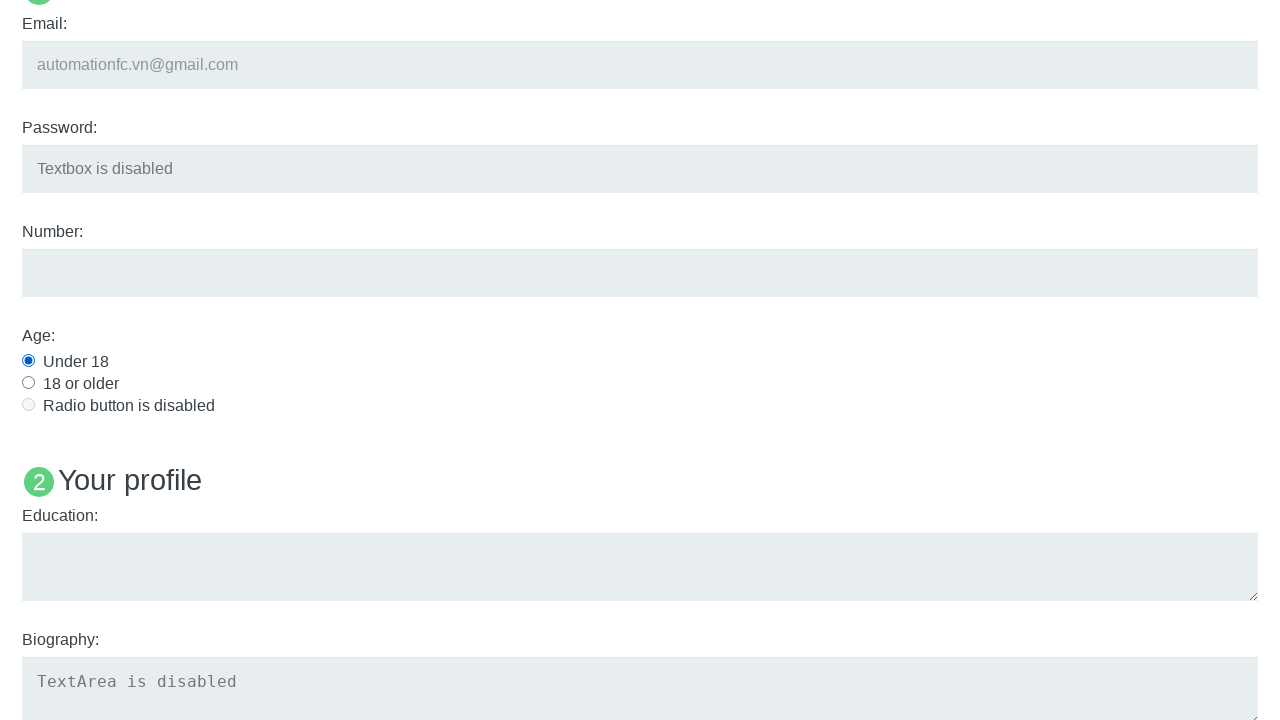

Printed link text: 'FACEBOOK'
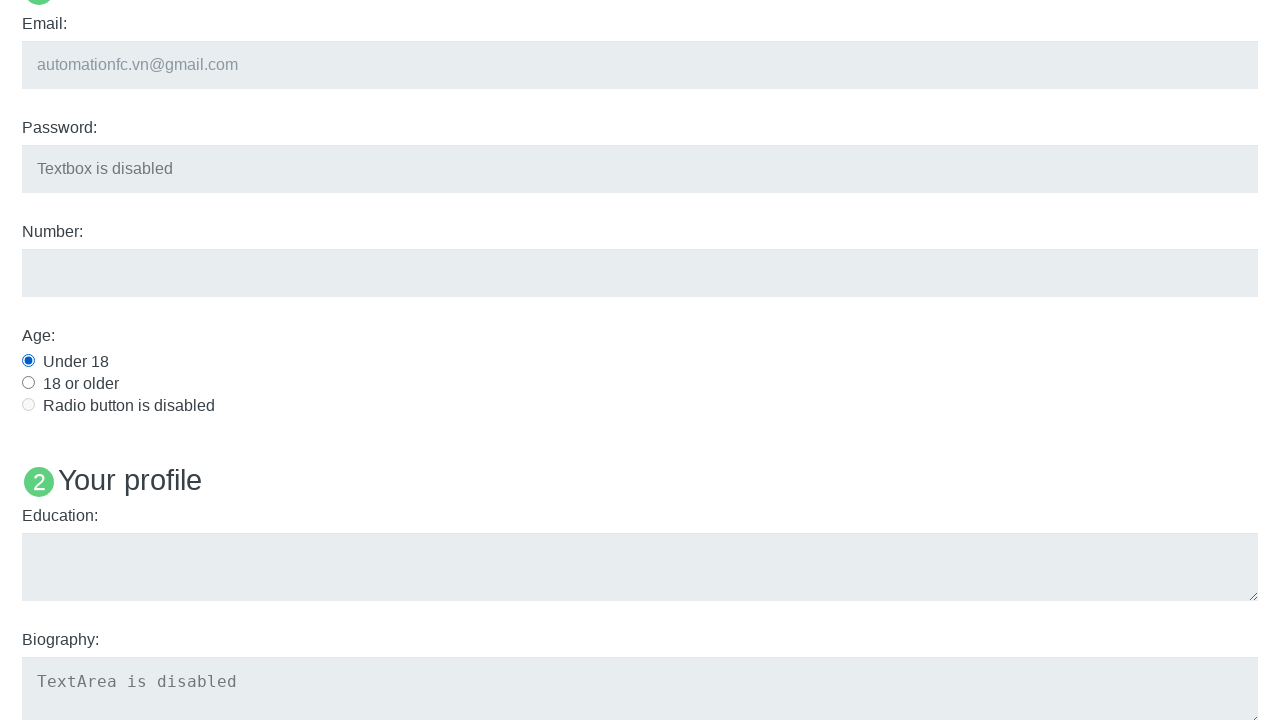

Printed link text: 'TIKI'
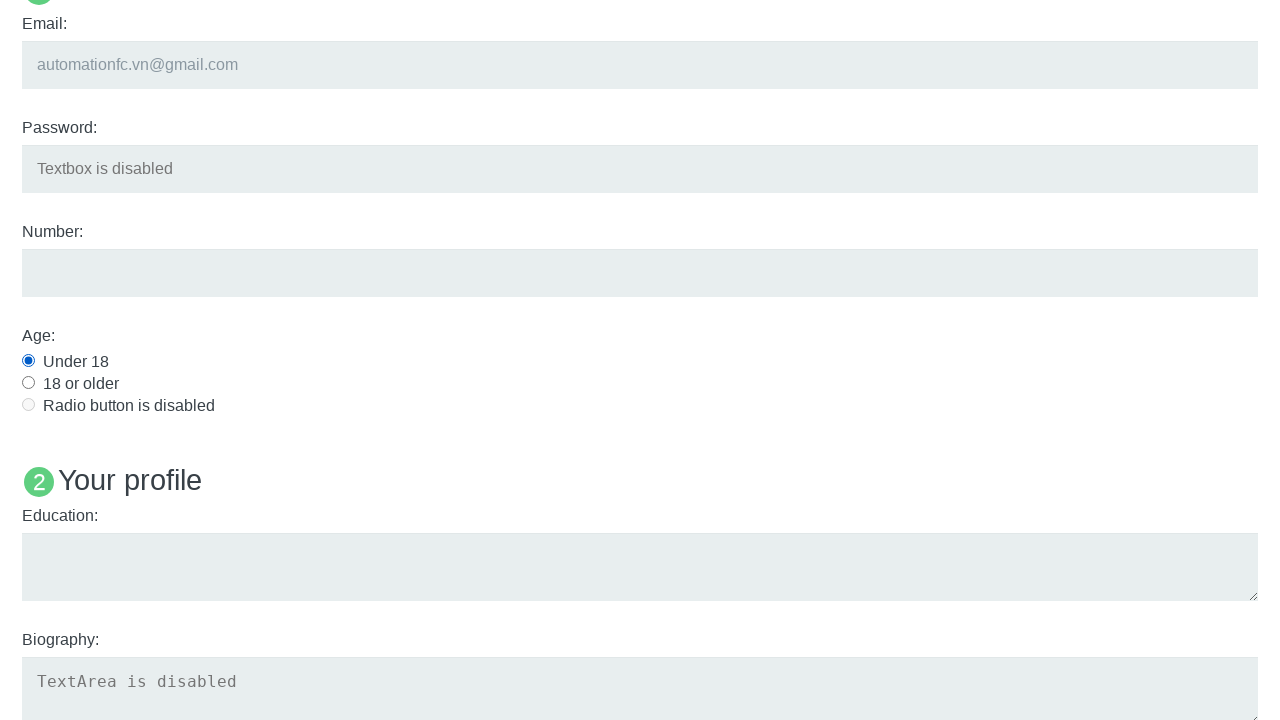

Printed link text: 'LAZADA'
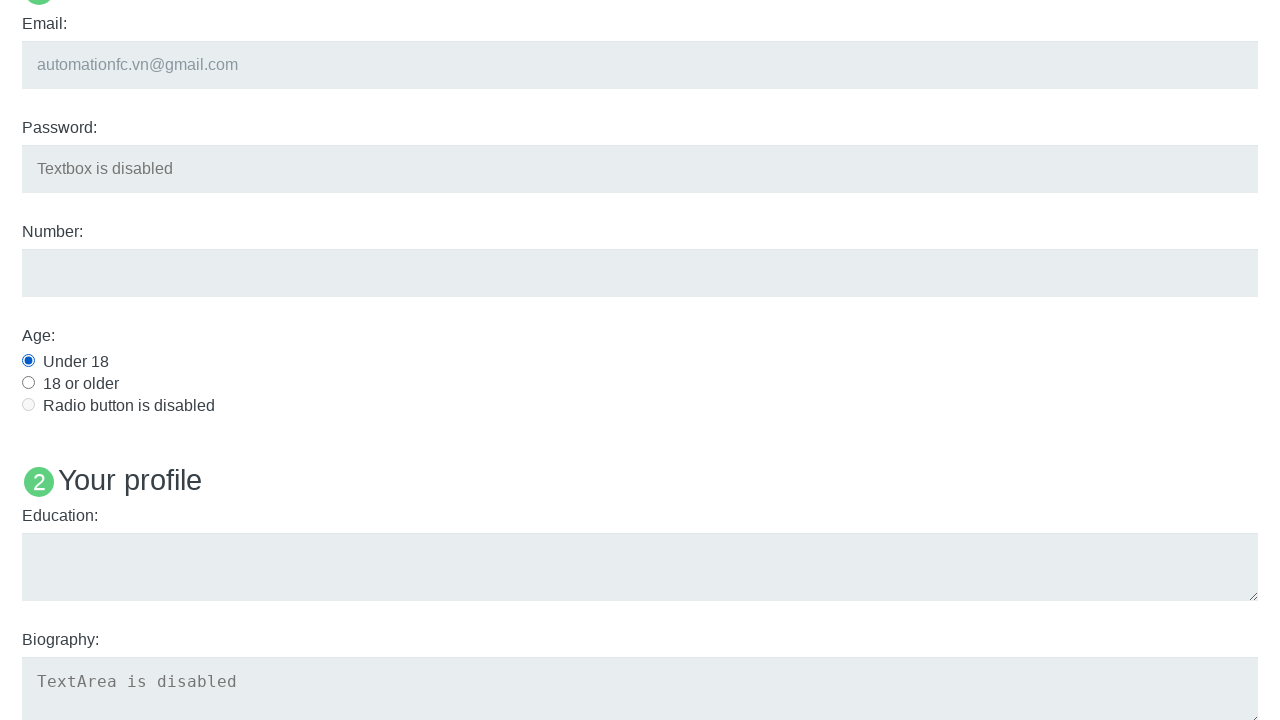

Printed link text: 'download.txt'
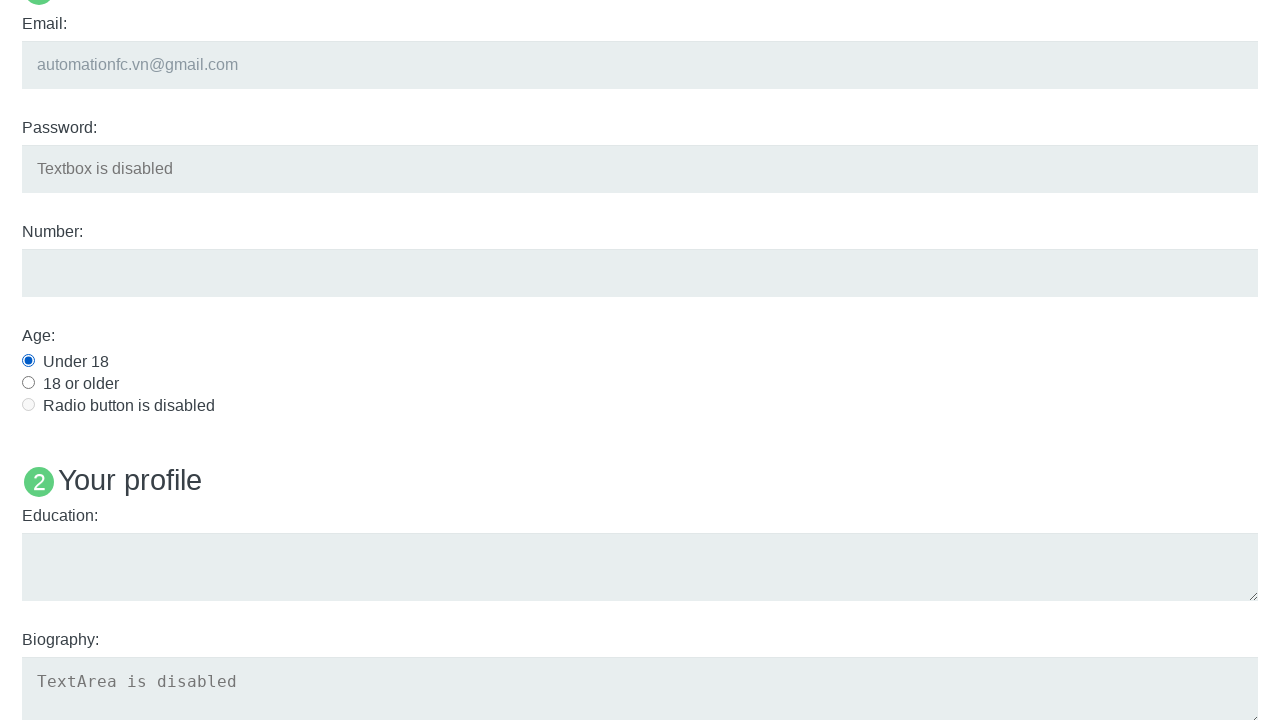

Printed link text: 'View profile'
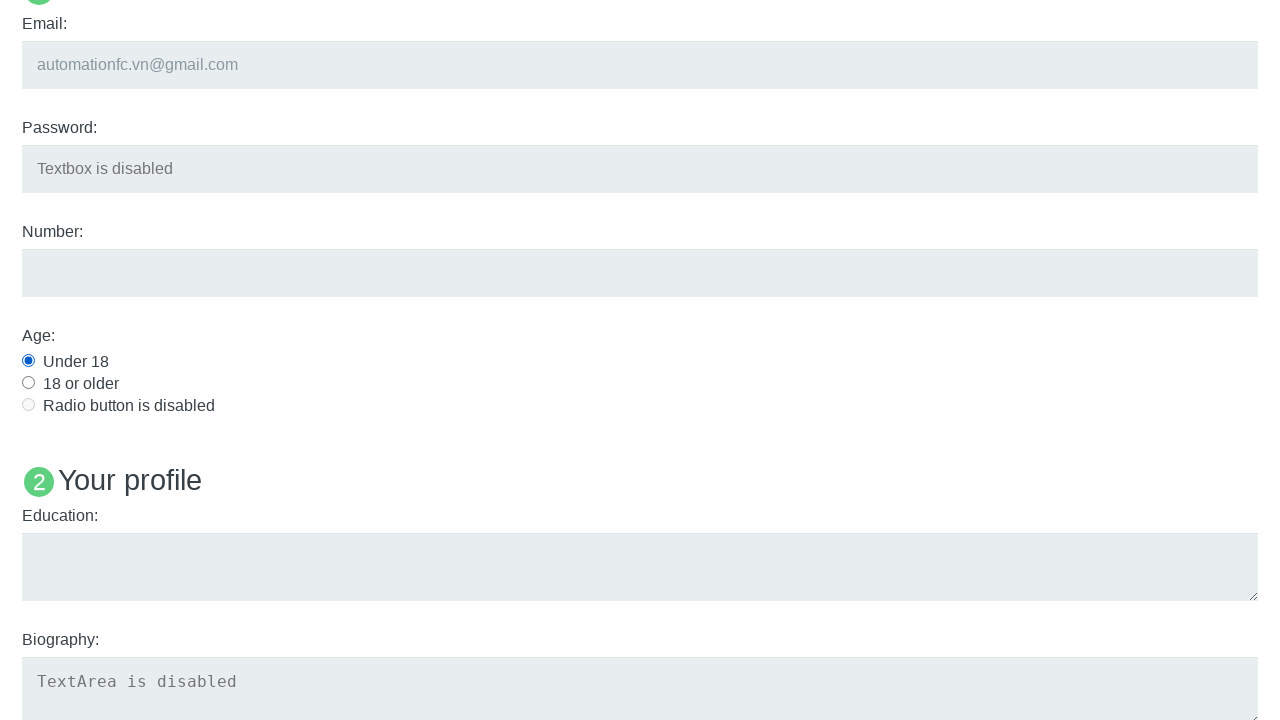

Printed link text: 'View profile'
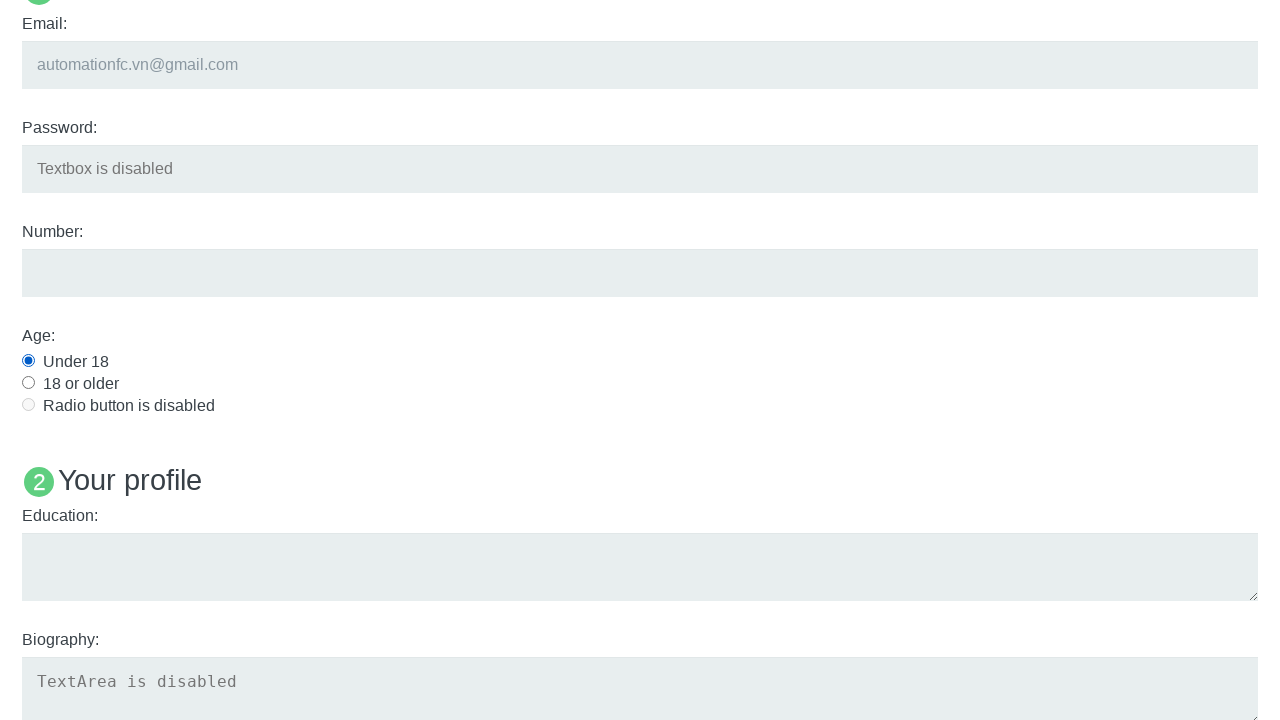

Printed link text: 'View profile'
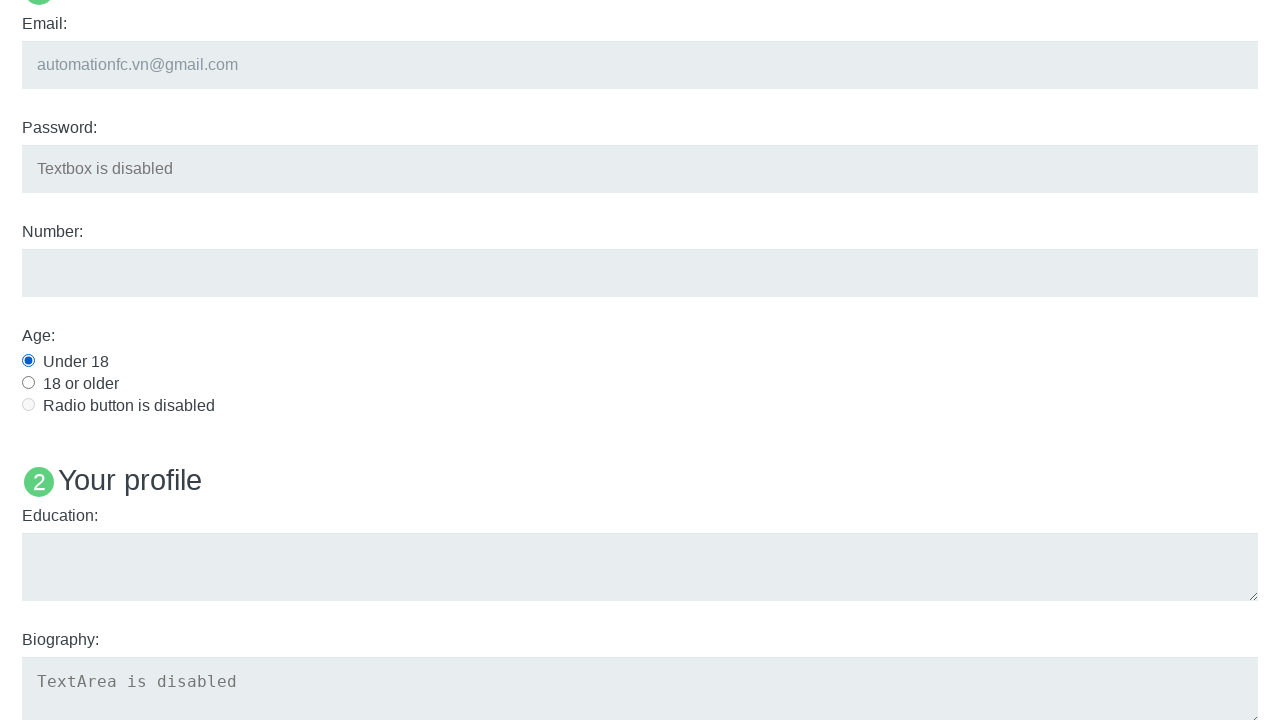

Printed link text: 'View profile'
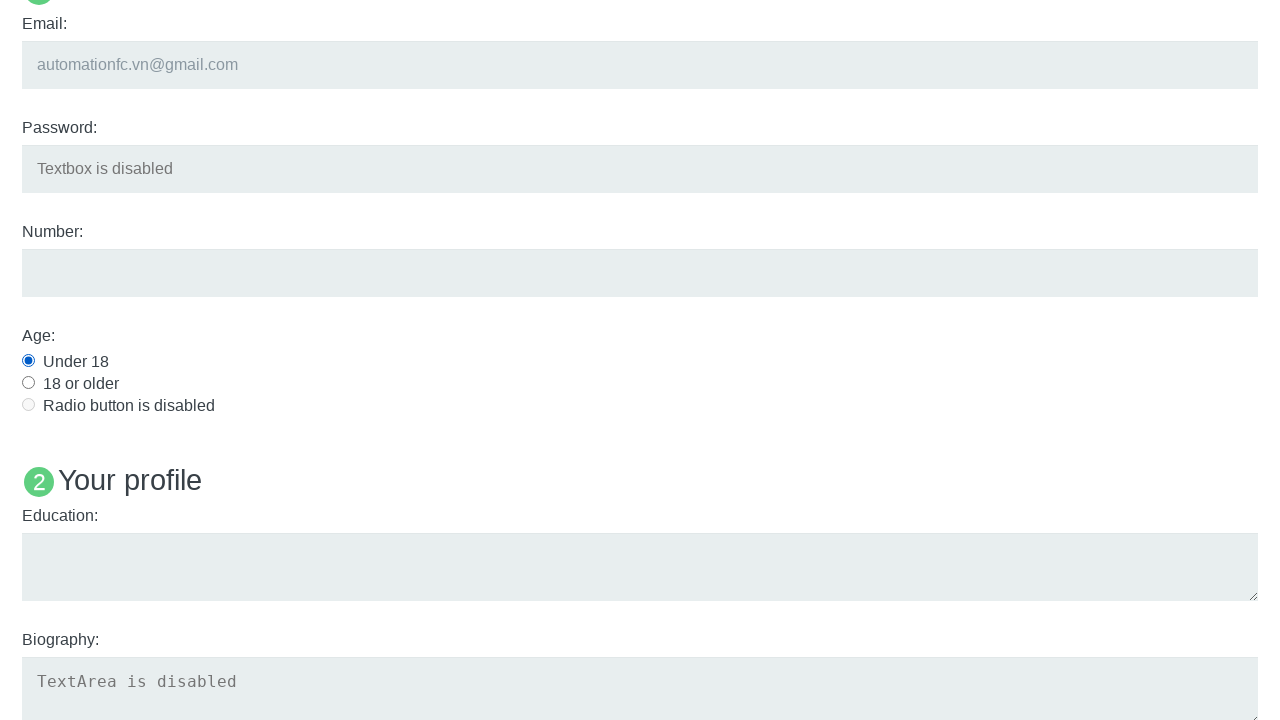

Printed link text: 'View profile'
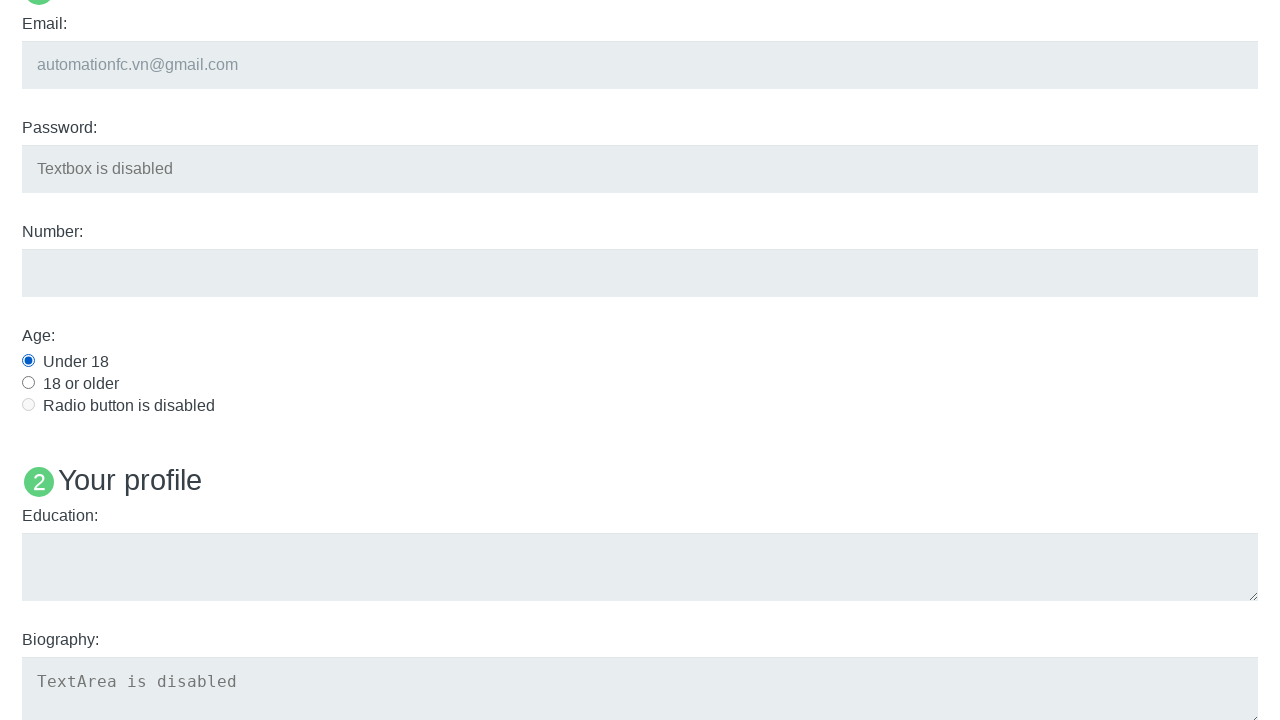

Printed link text: 'Hover over me'
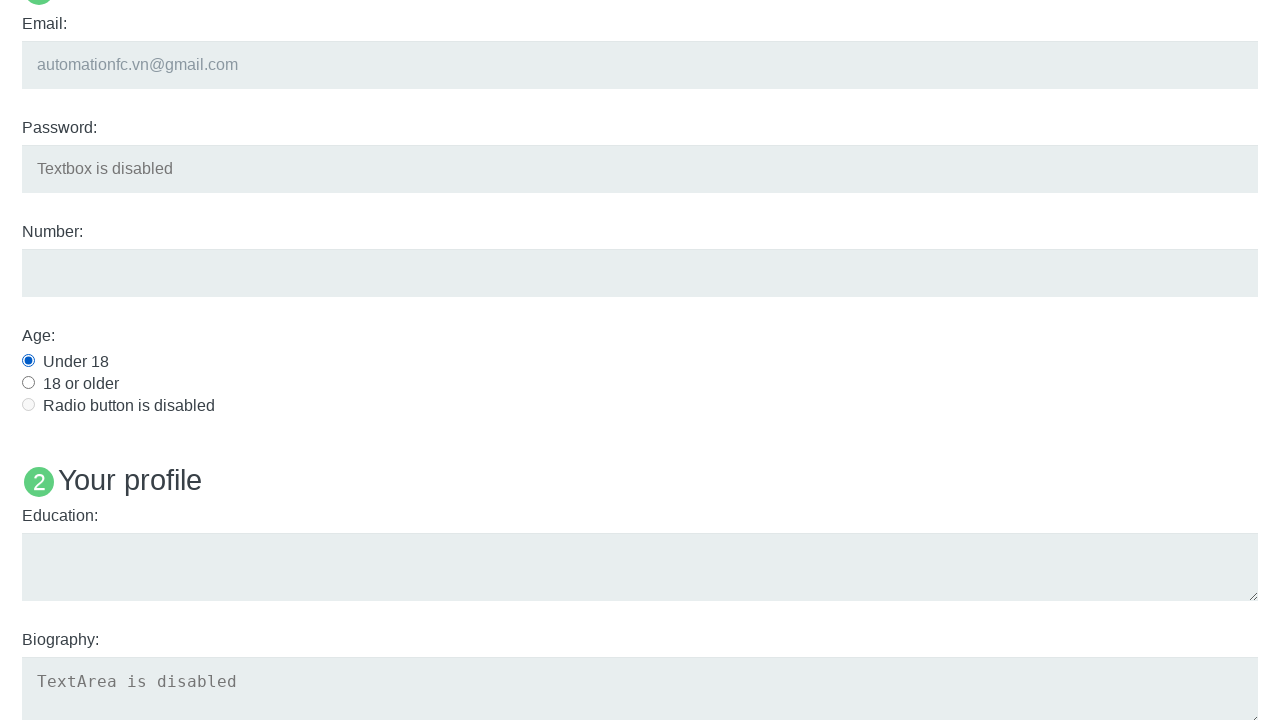

Printed link text: 'Dam Dao -
          AutomationFC'
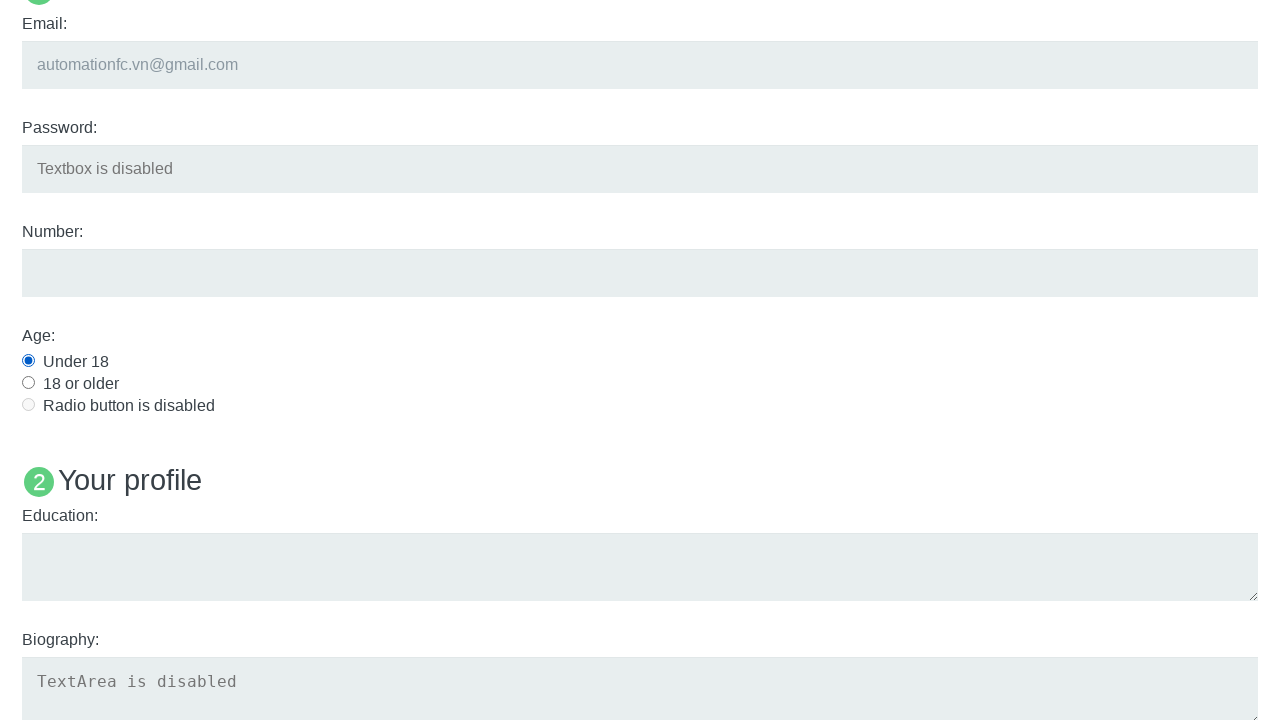

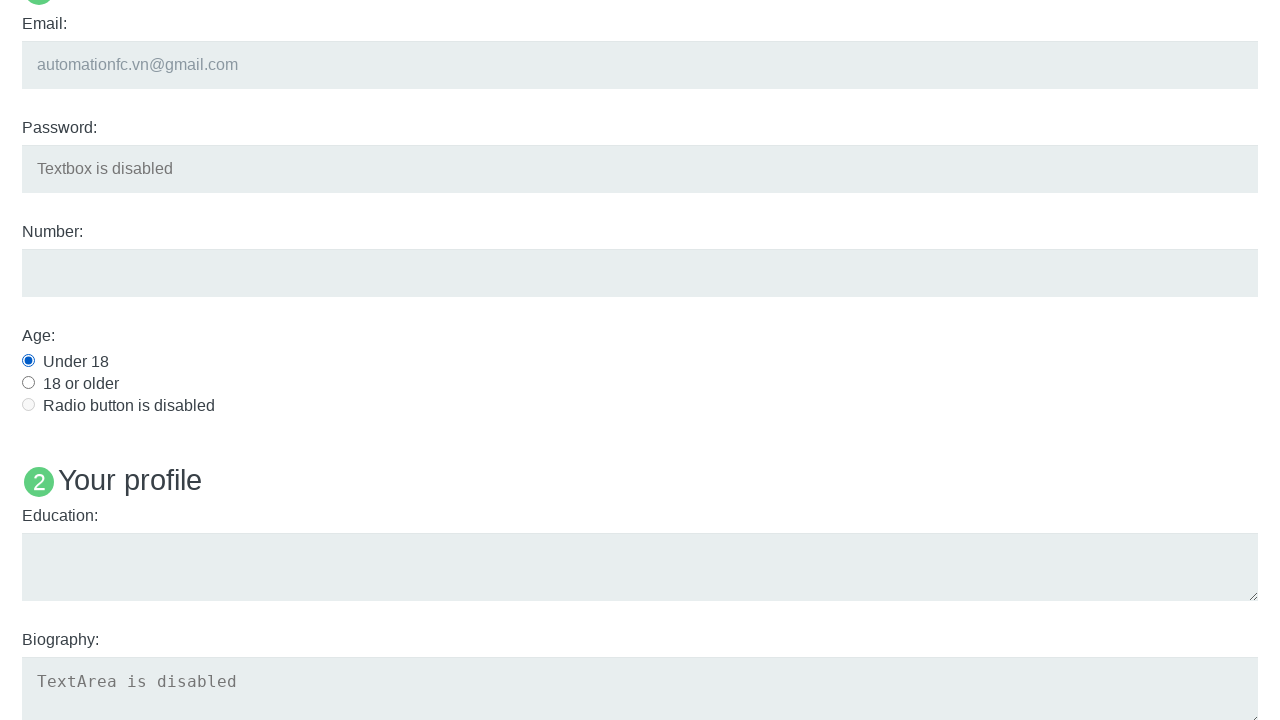